Tests JavaScript prompt alert handling by triggering a prompt, entering text, accepting it, and verifying the result message

Starting URL: https://the-internet.herokuapp.com/javascript_alerts

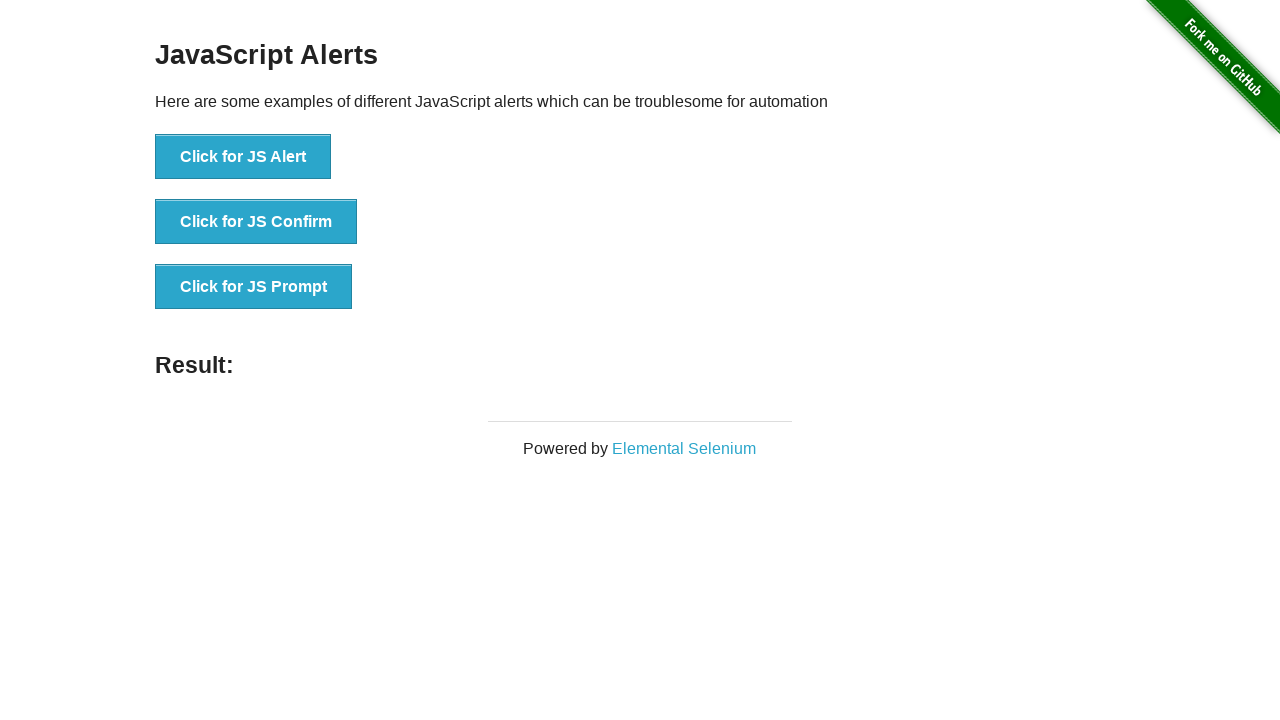

Clicked button to trigger JavaScript prompt alert at (254, 287) on button[onclick='jsPrompt()']
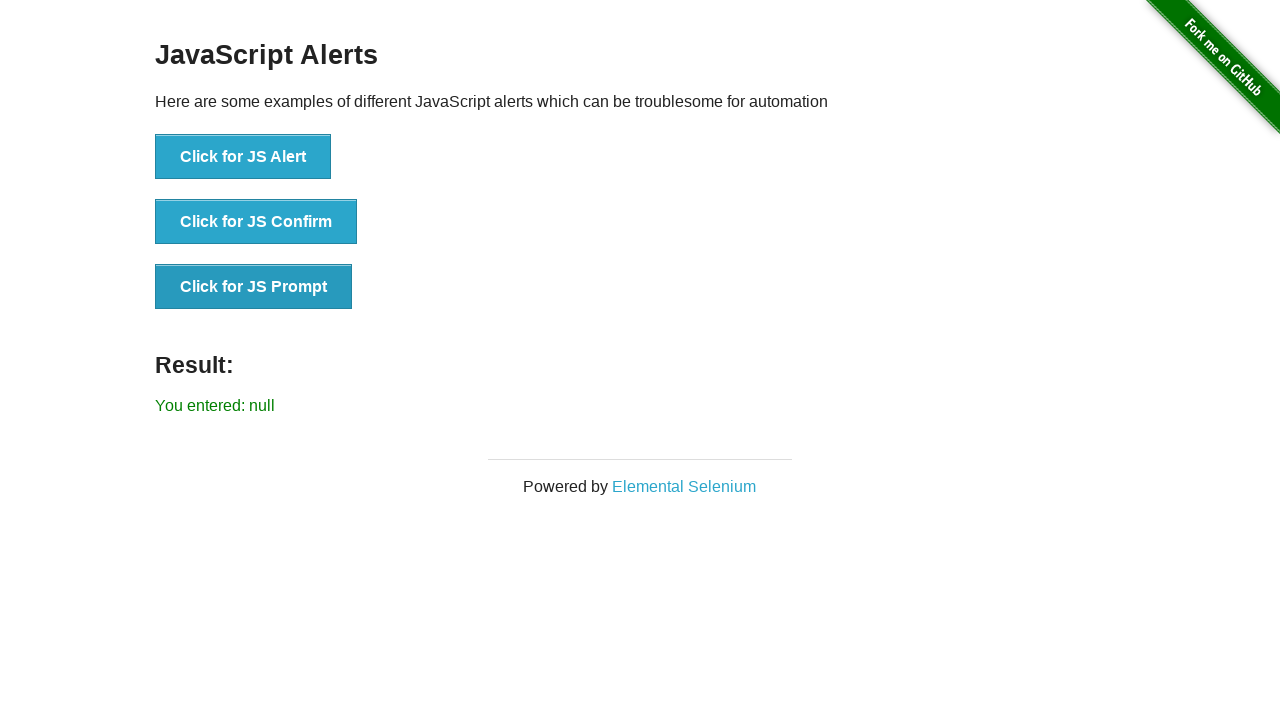

Set up dialog handler to accept prompt with 'Welcome' text
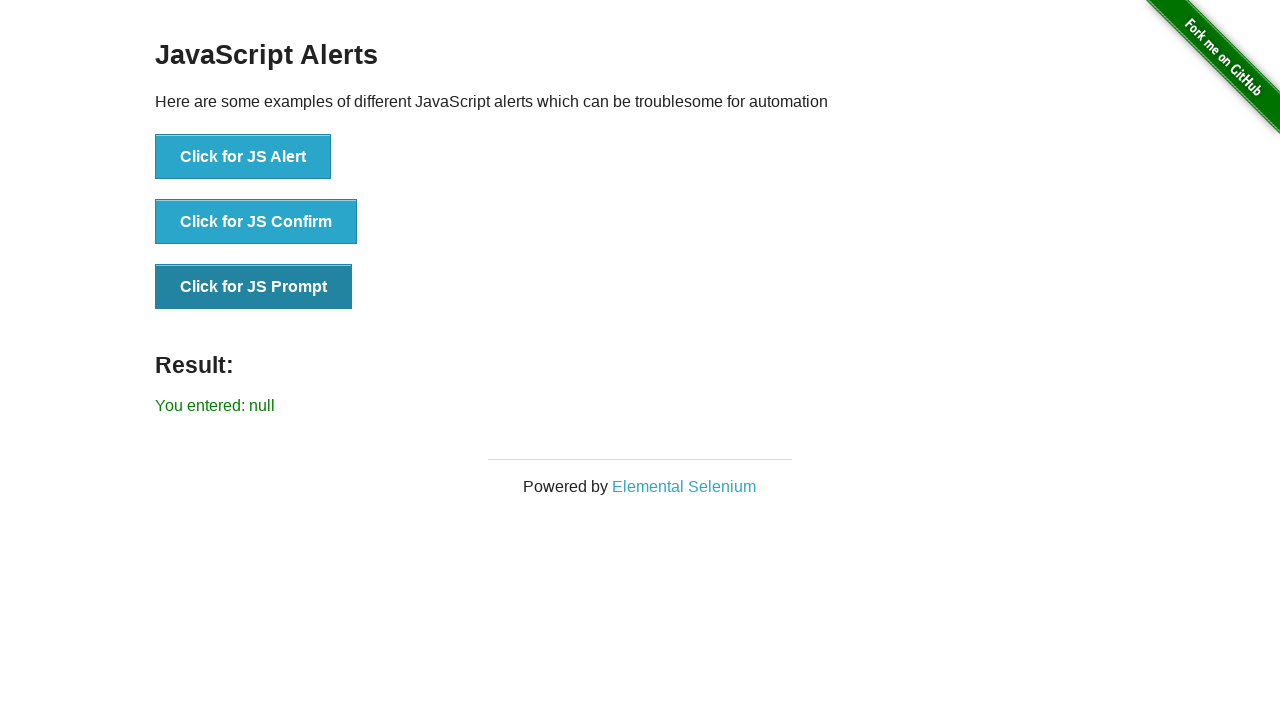

Waited for result element to load
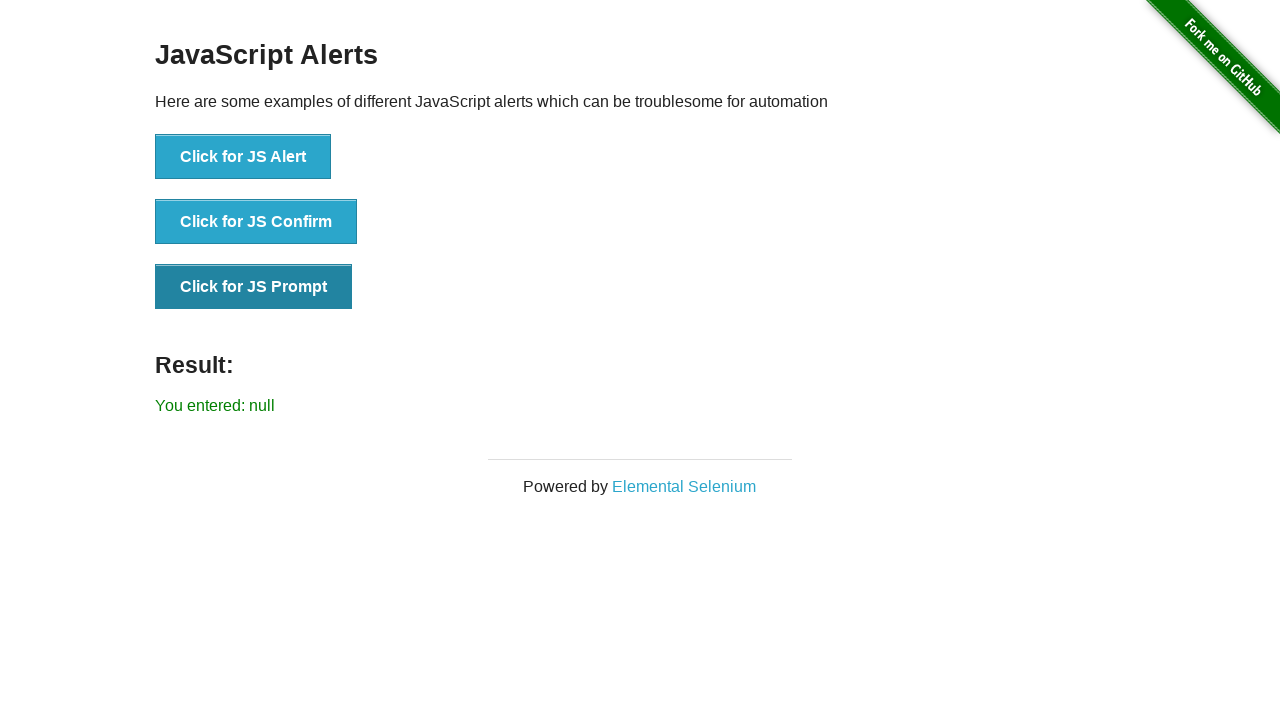

Retrieved text content from result element
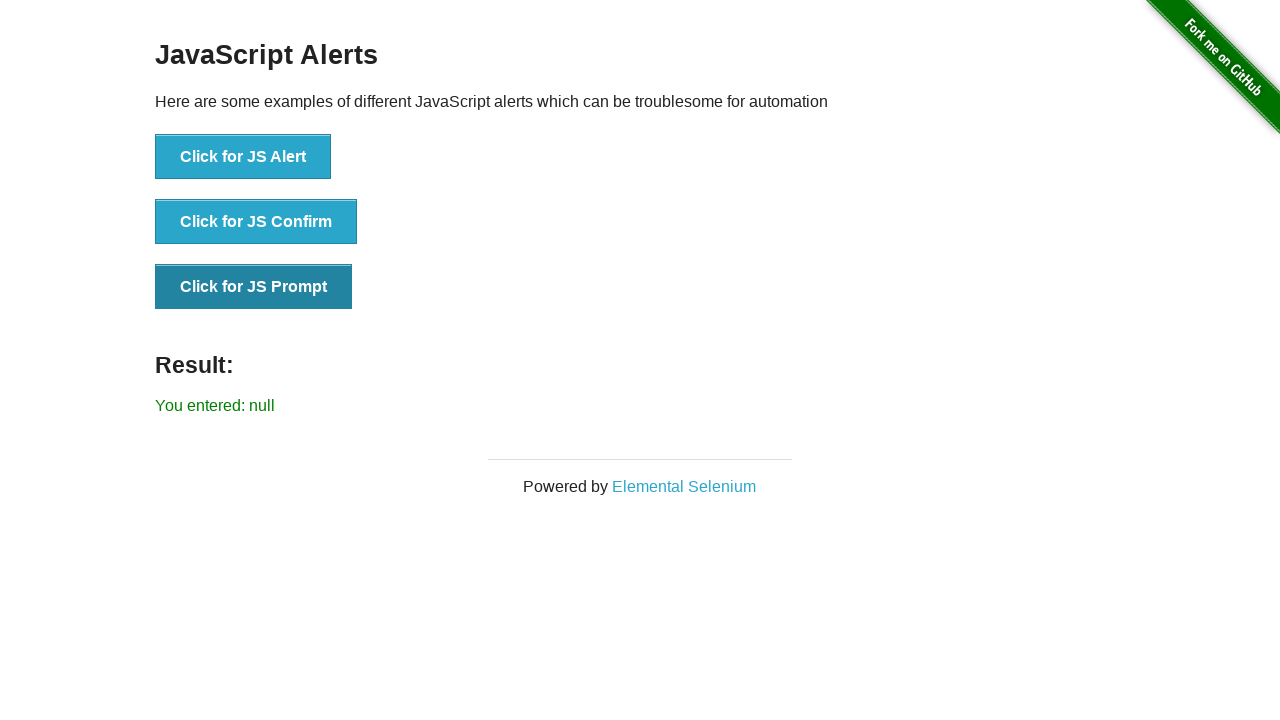

Verification failed: expected 'You entered: Welcome' but got 'You entered: null'
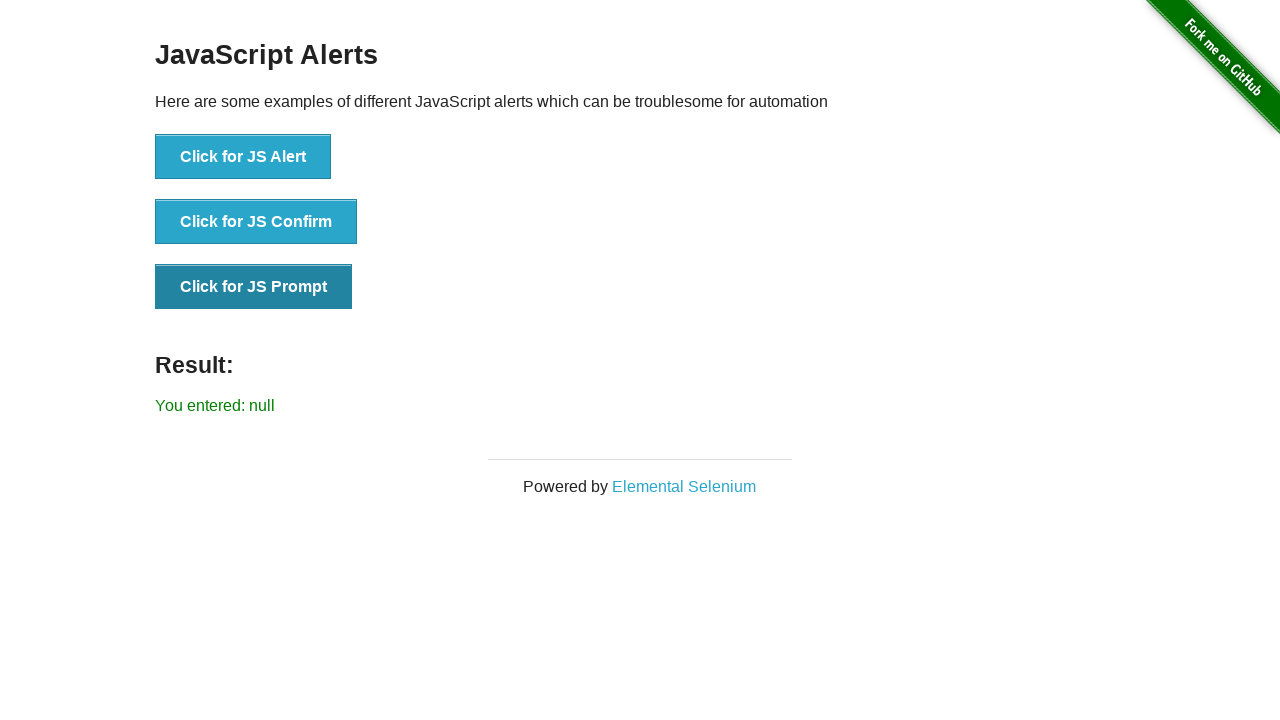

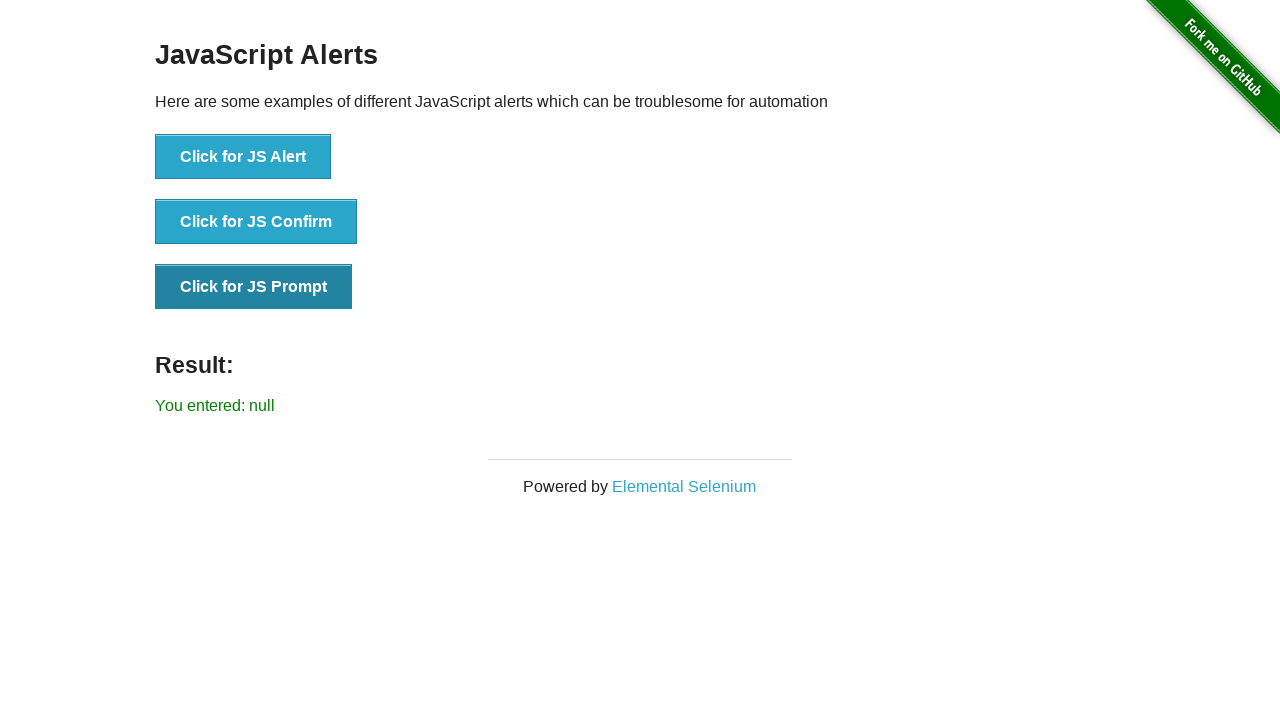